Tests a math calculator form by reading two numbers, calculating their sum, selecting the result from a dropdown, and submitting the form

Starting URL: http://suninjuly.github.io/selects1.html

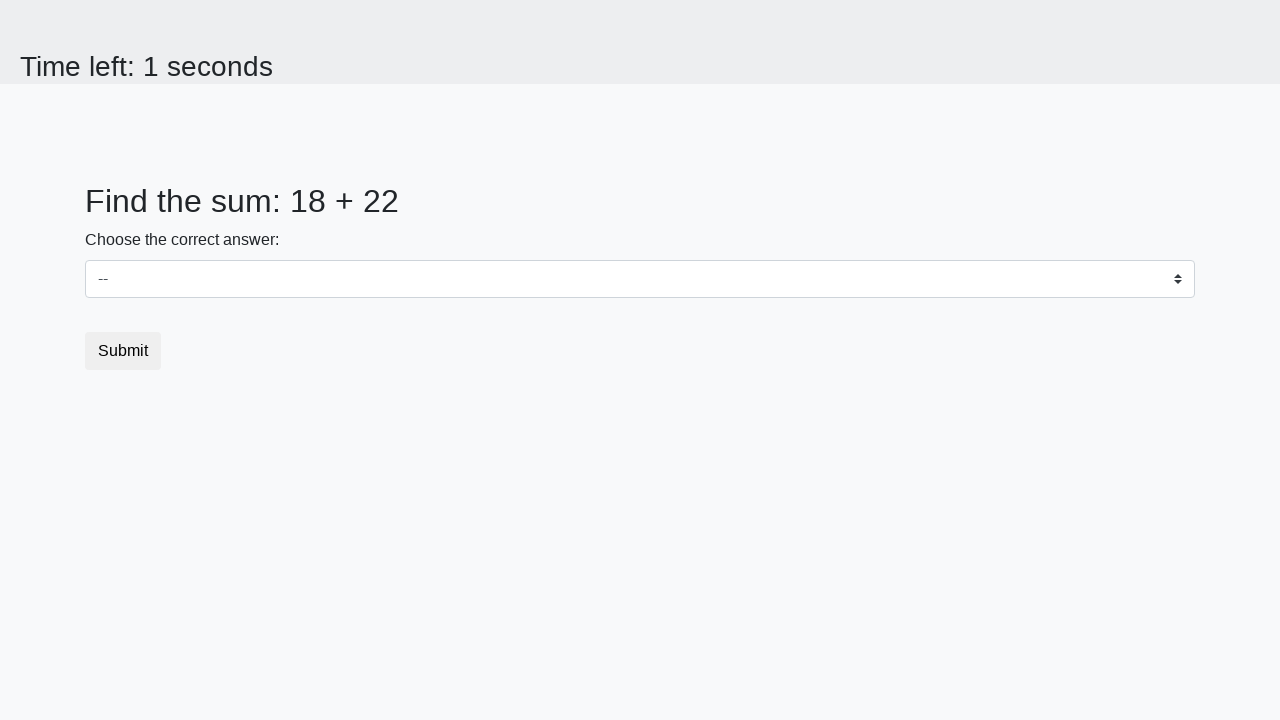

Read first number from #num1
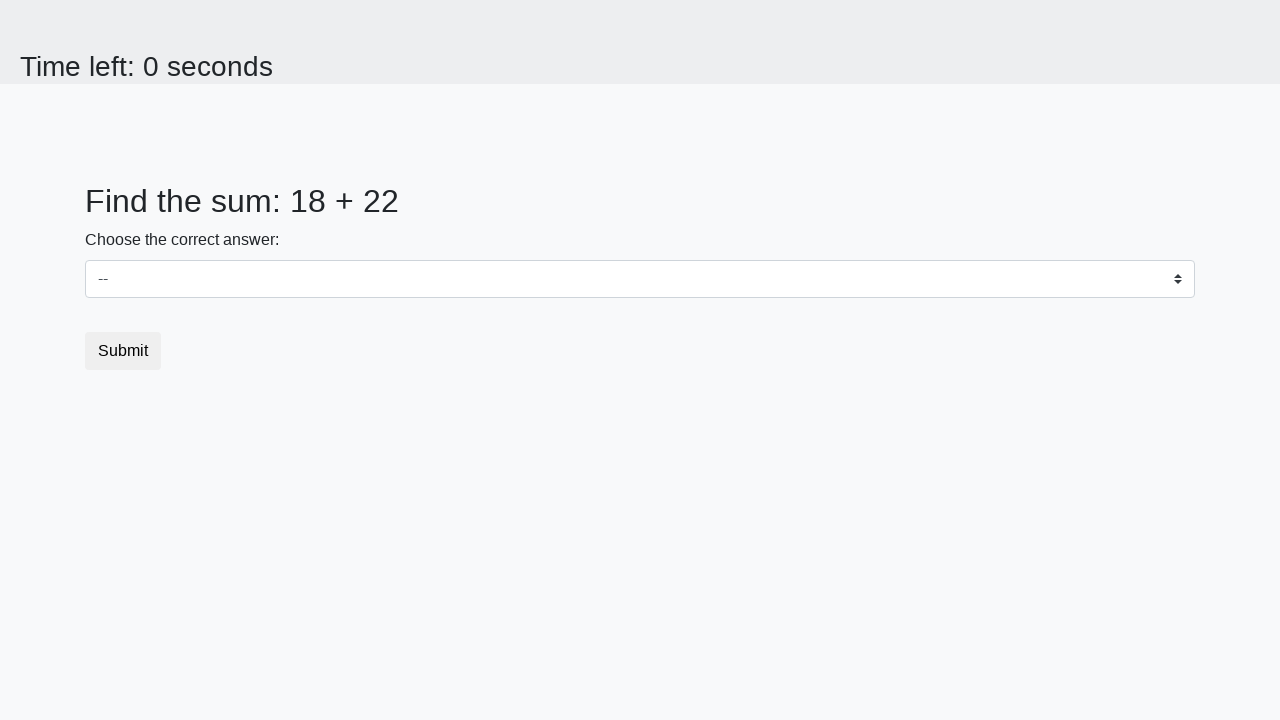

Read second number from #num2
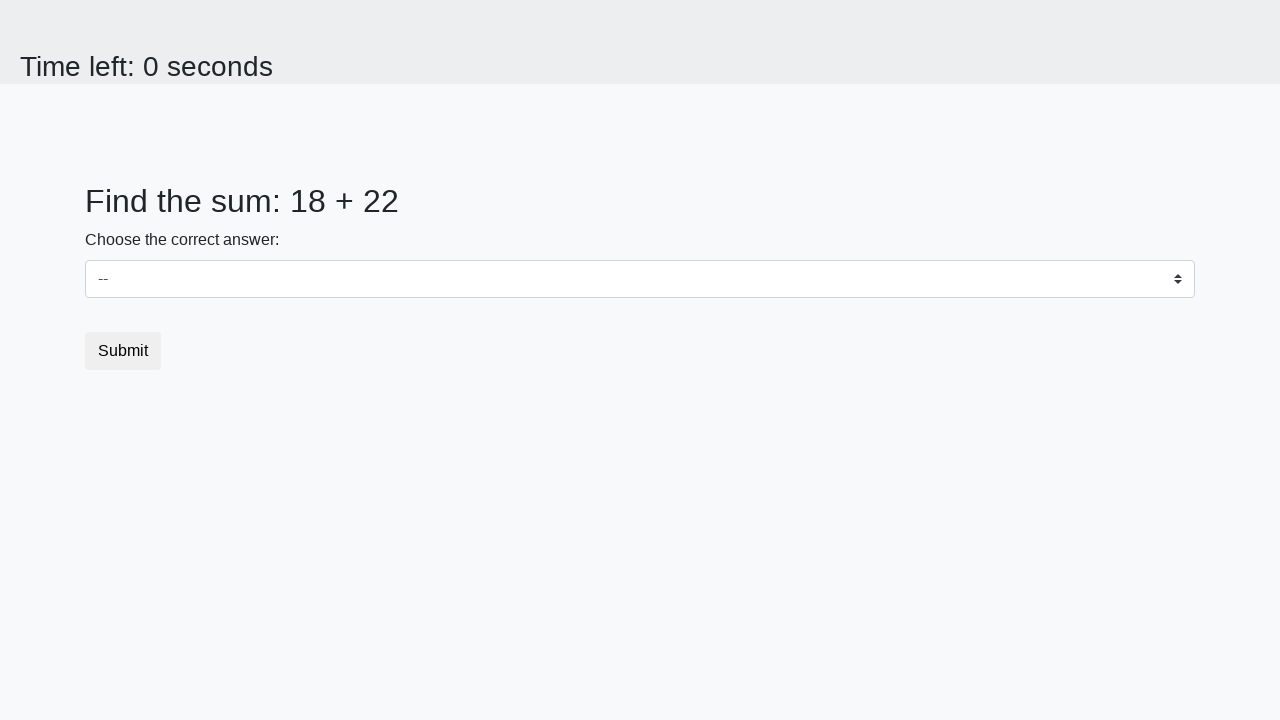

Calculated sum: 18 + 22 = 40
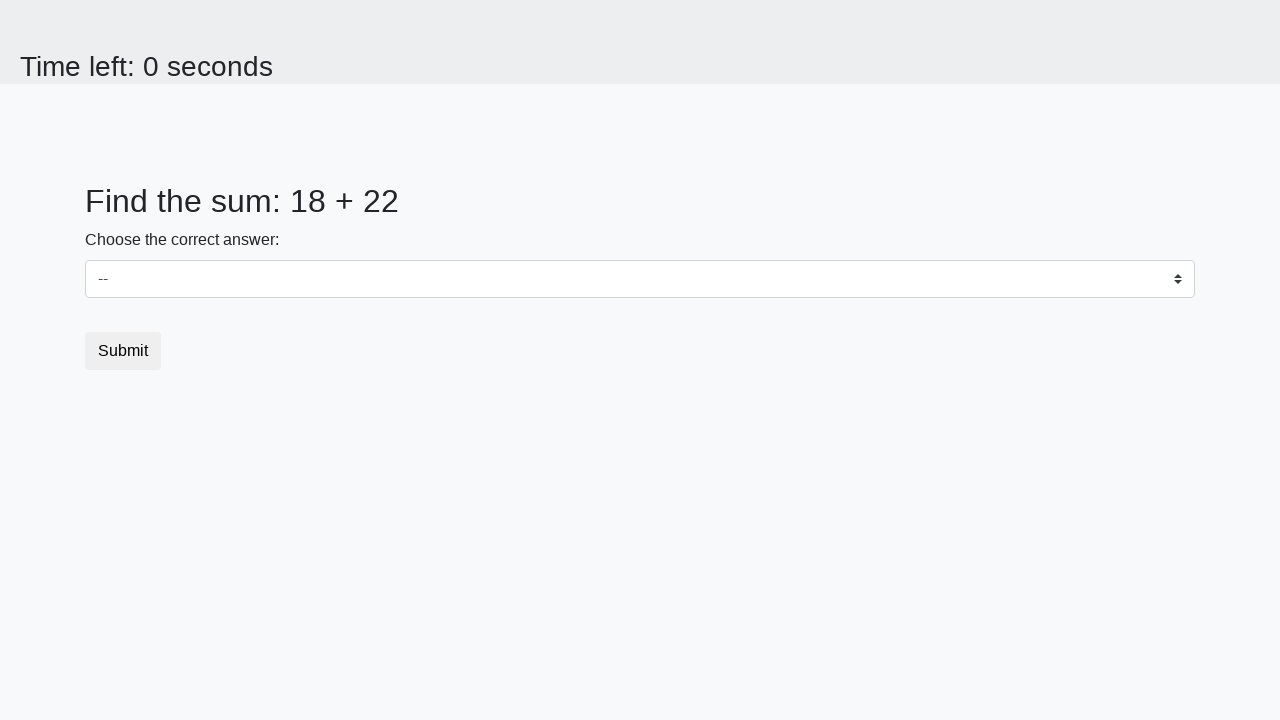

Selected 40 from dropdown on #dropdown
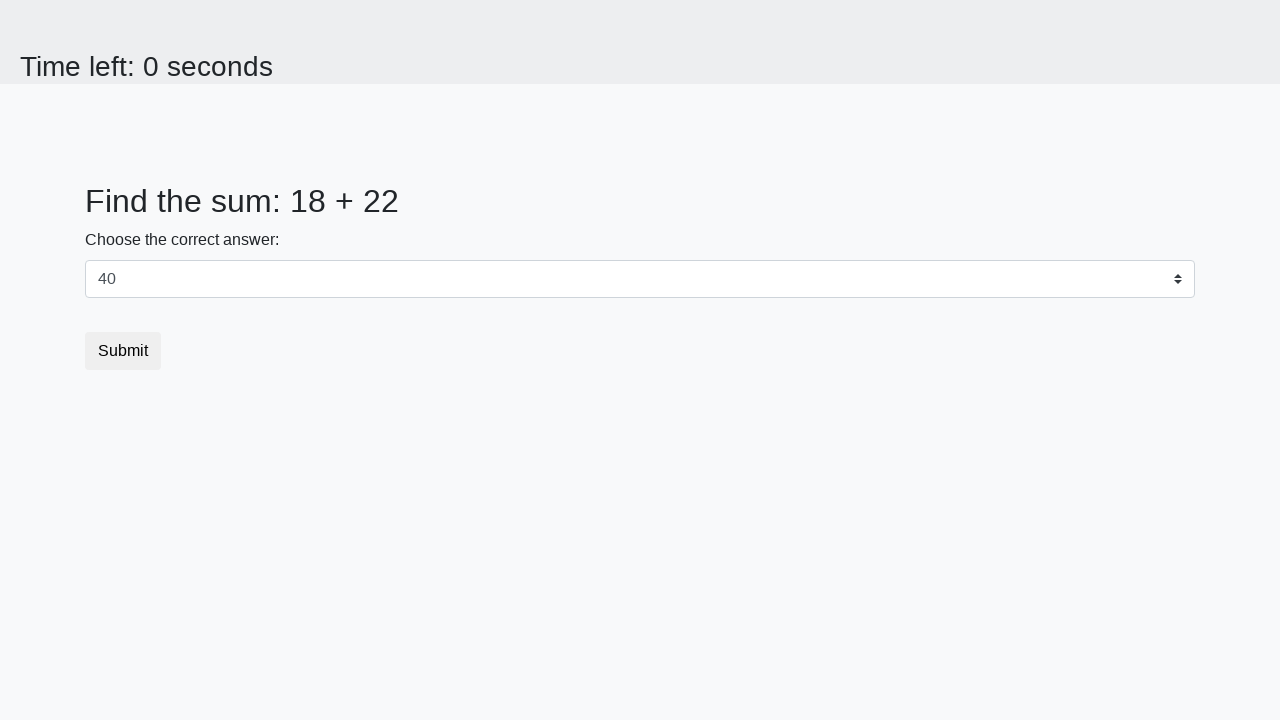

Clicked submit button to complete the form at (123, 351) on button.btn
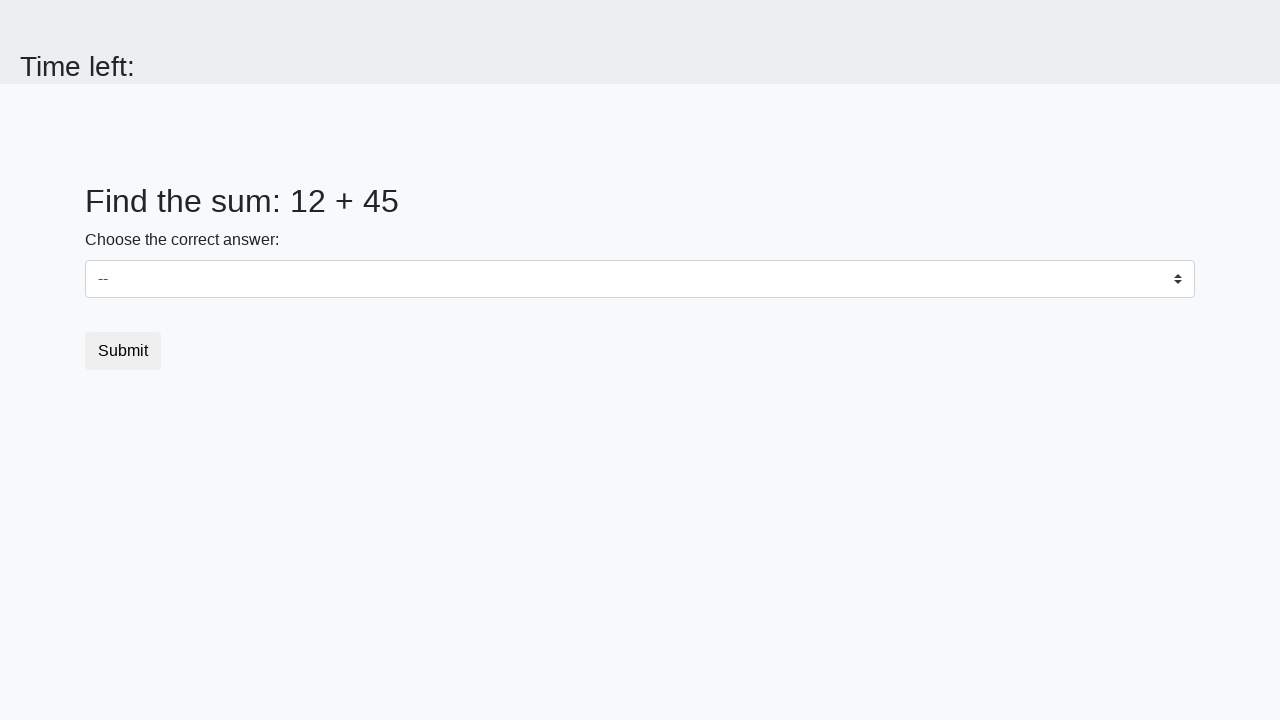

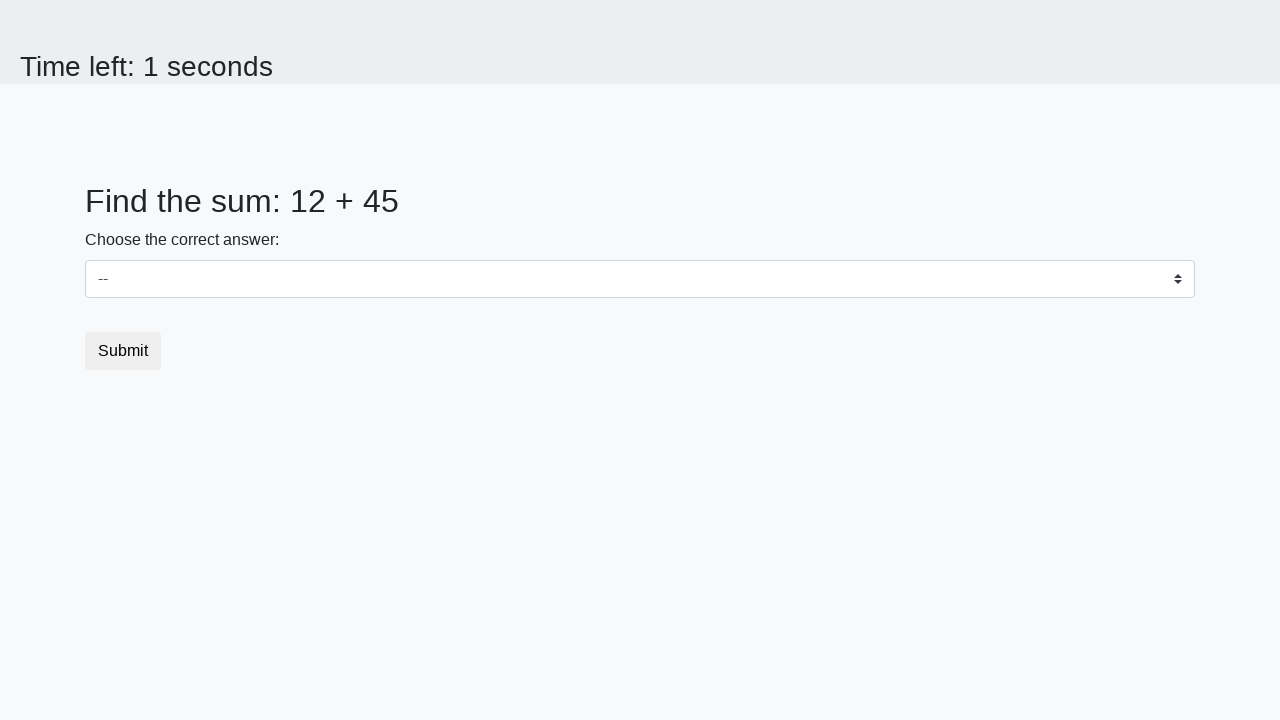